Navigates to the Tata Motors website homepage to verify it loads successfully

Starting URL: https://www.tatamotors.com/

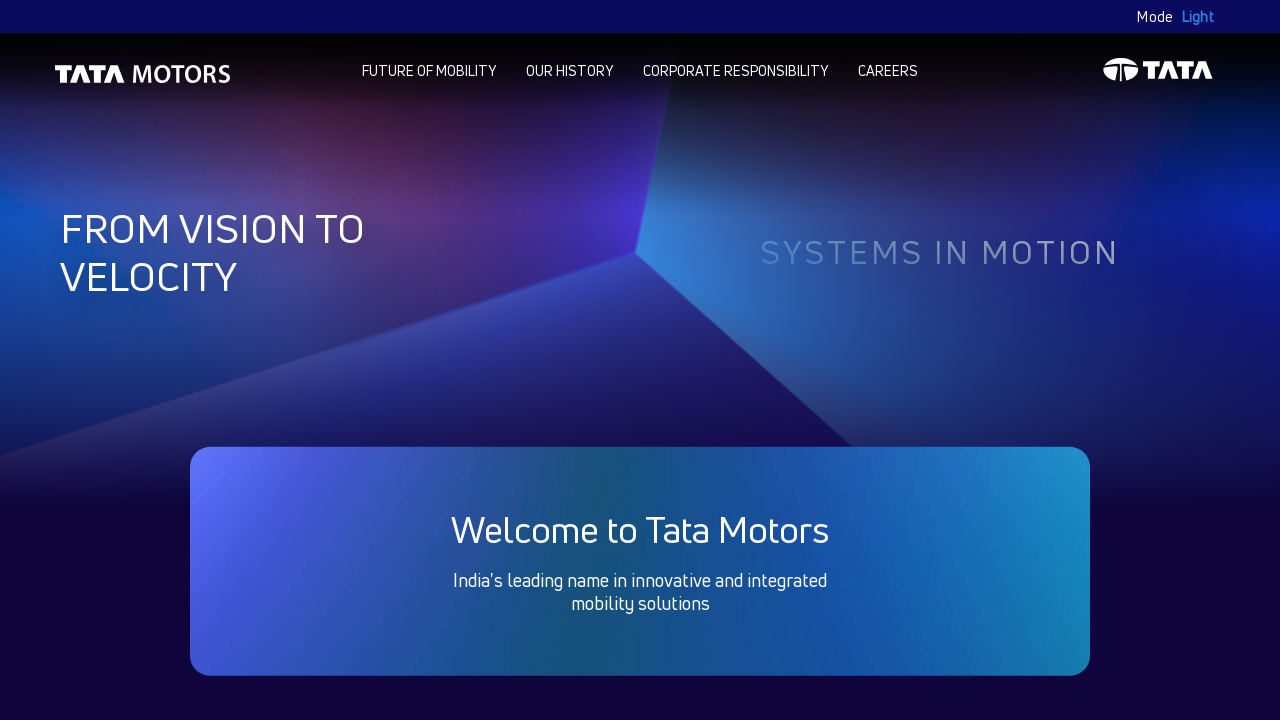

Waited for Tata Motors homepage to fully load (networkidle)
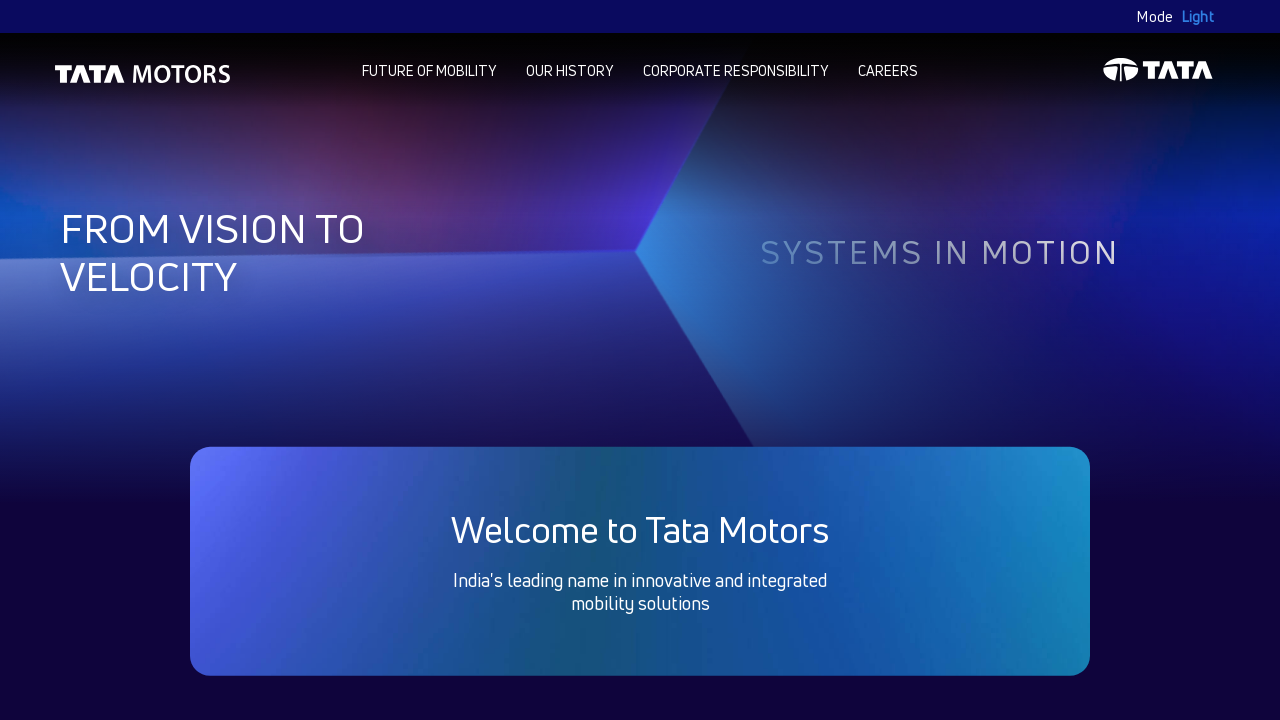

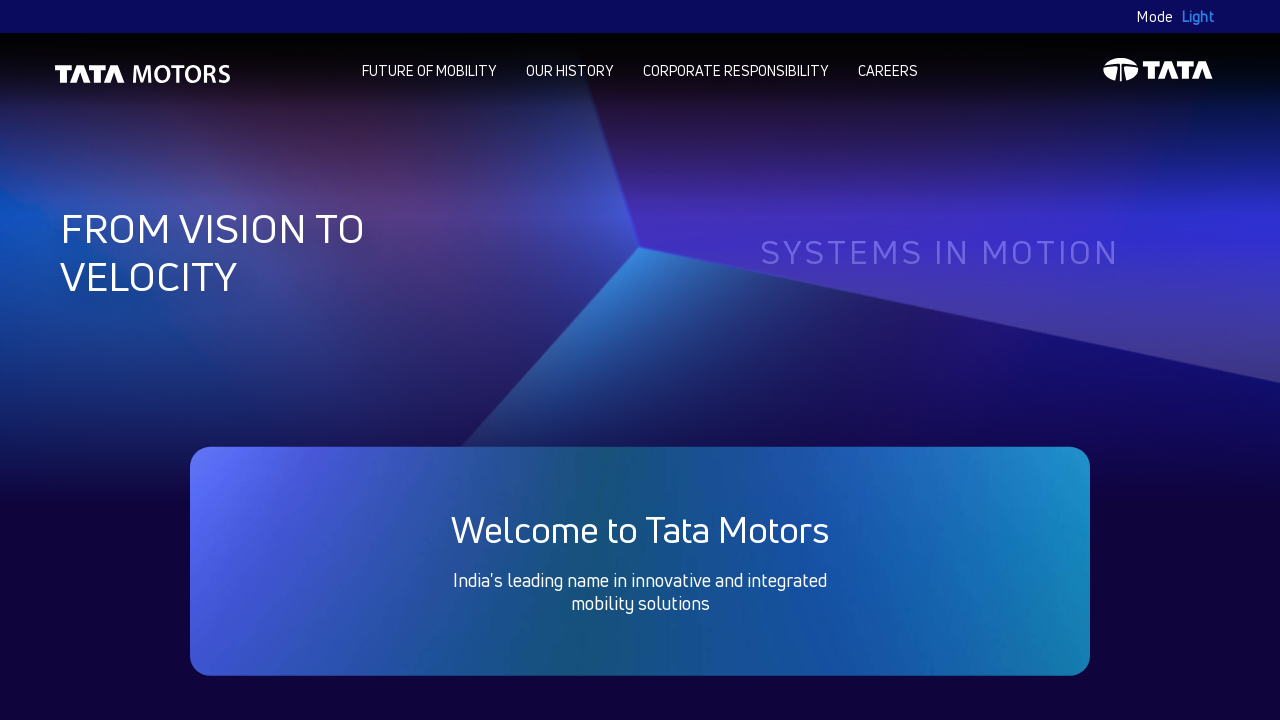